Tests text input functionality by entering text into a field and clicking a button to update its label

Starting URL: http://uitestingplayground.com/textinput

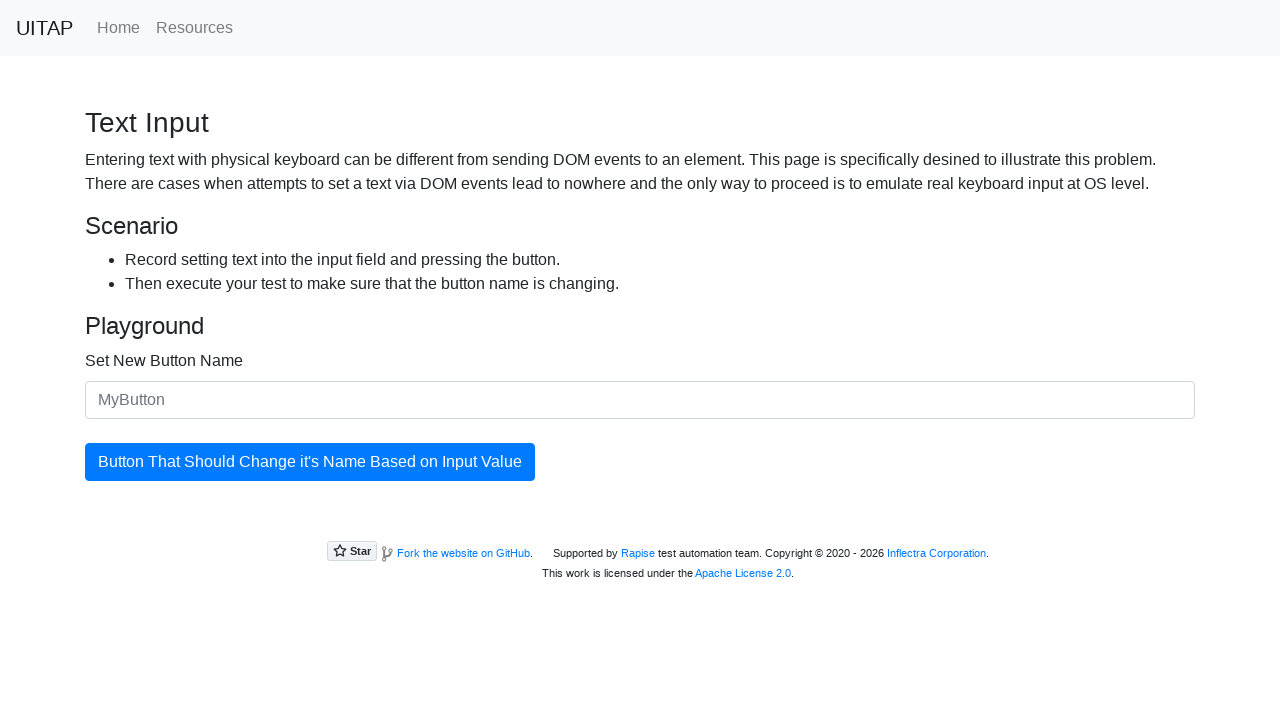

Filled input field with 'Skypro' on #newButtonName
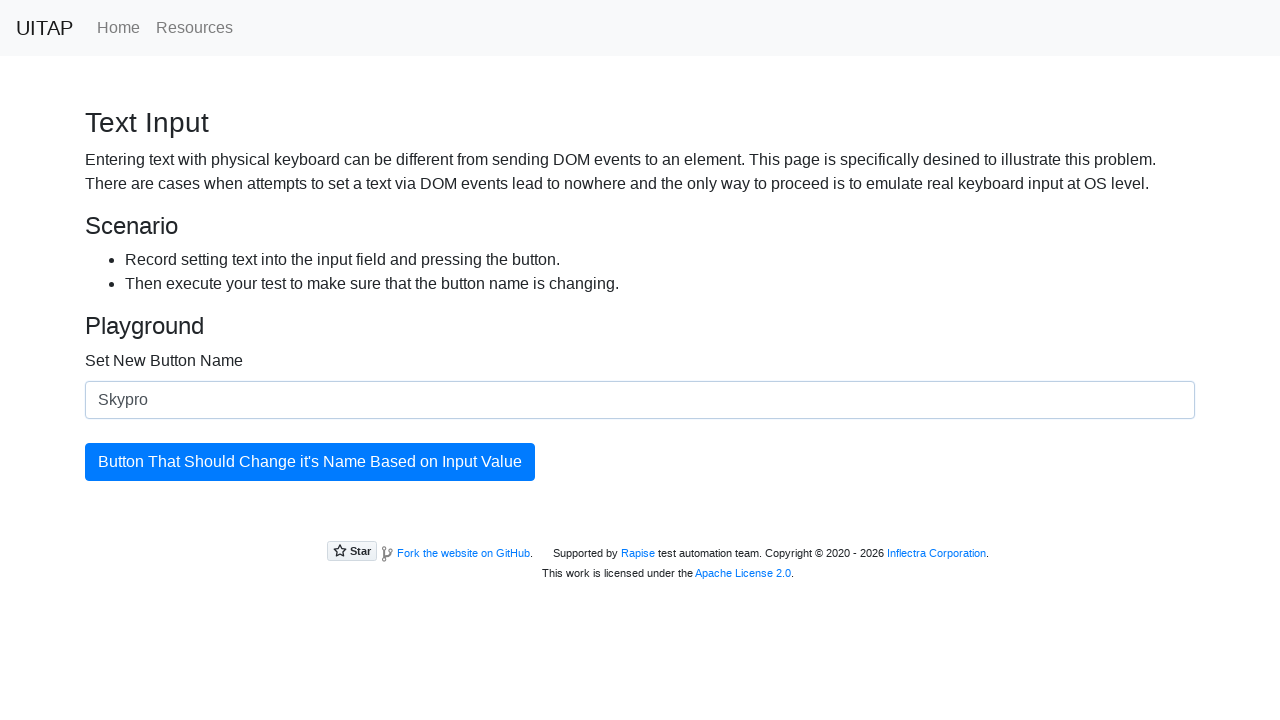

Clicked the update button at (310, 462) on #updatingButton
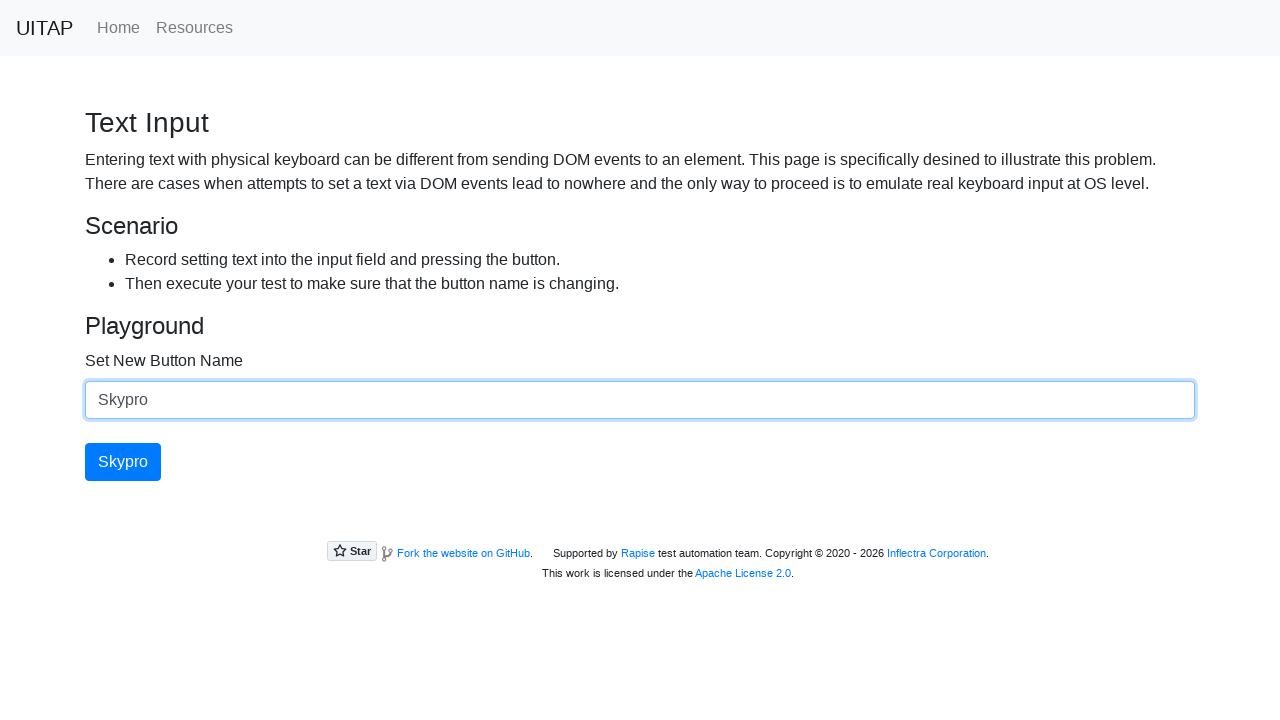

Retrieved updated button text content
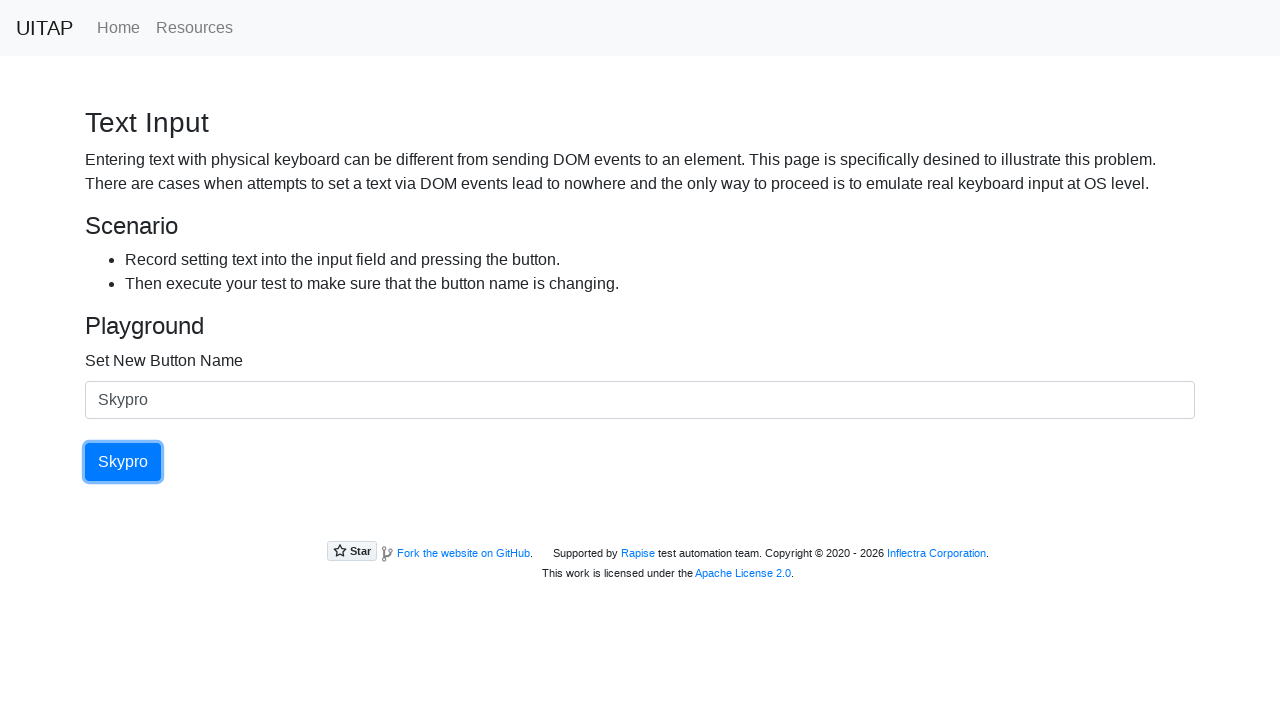

Printed button text: Skypro
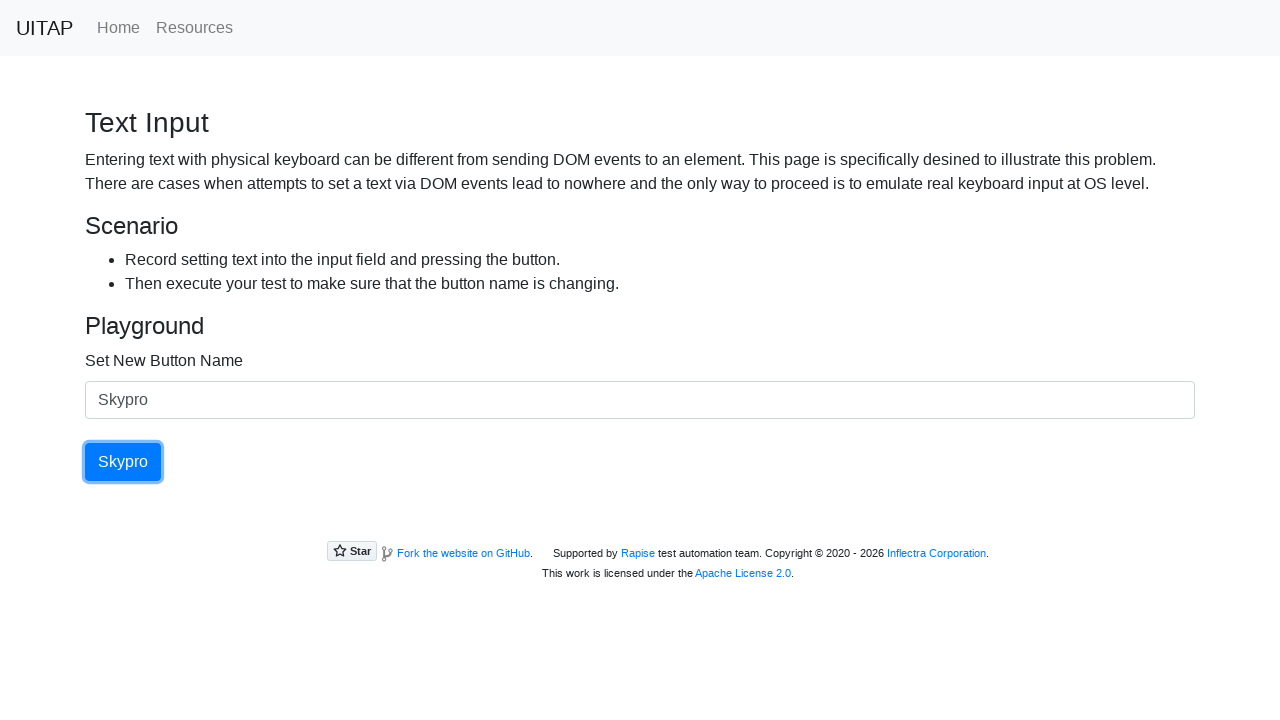

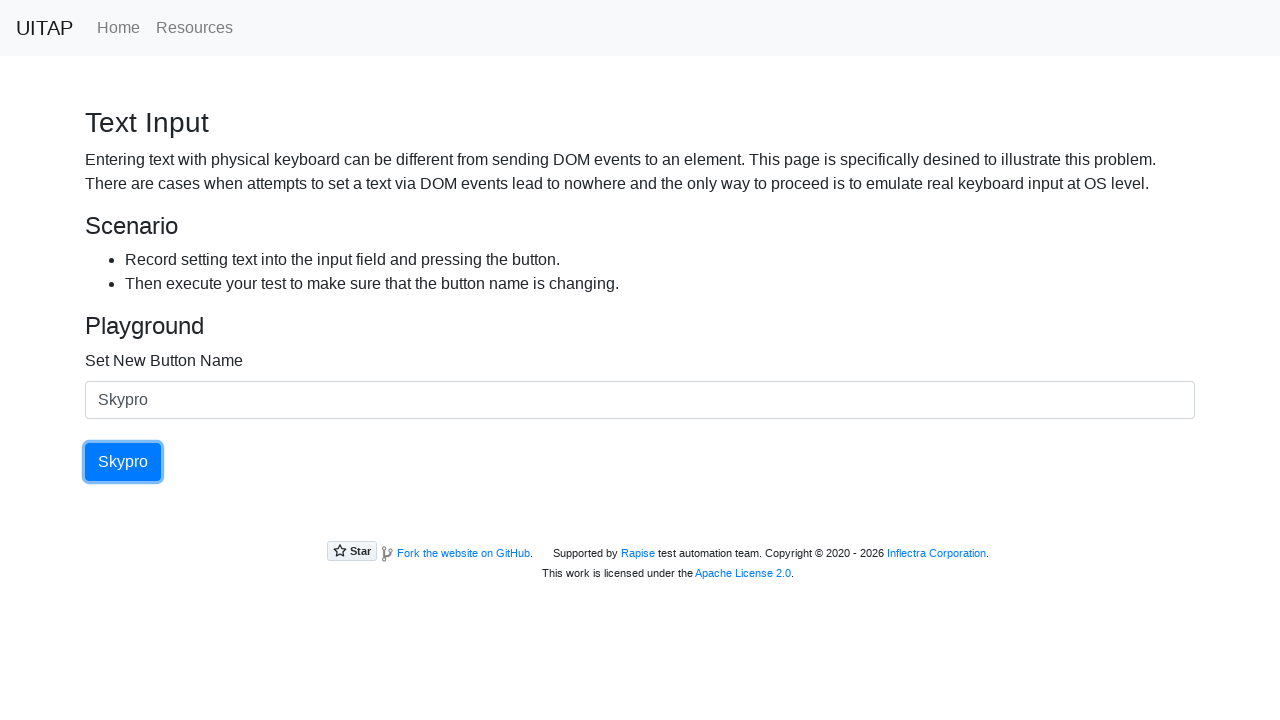